Tests window switching functionality by clicking a link that opens a new window and switching to it

Starting URL: https://the-internet.herokuapp.com/

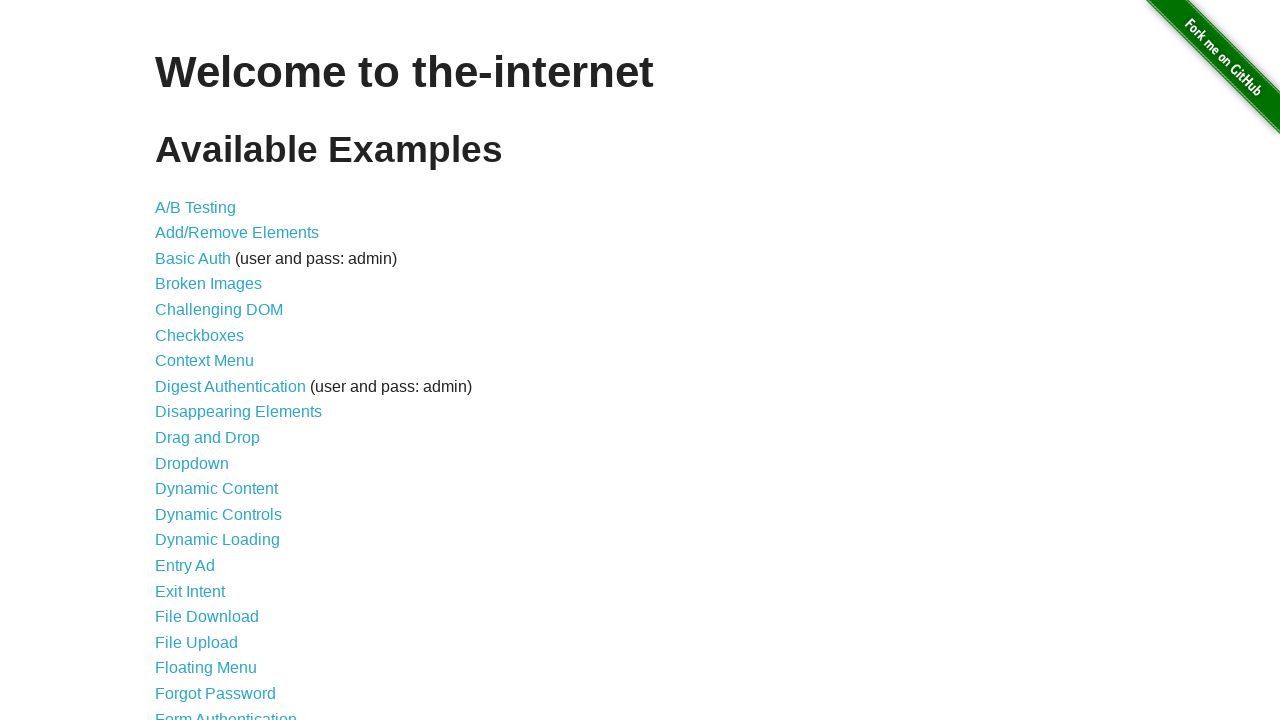

Clicked the first link in the content list (A/B Testing link) at (196, 207) on xpath=//*[@id='content']/ul/li[1]/a
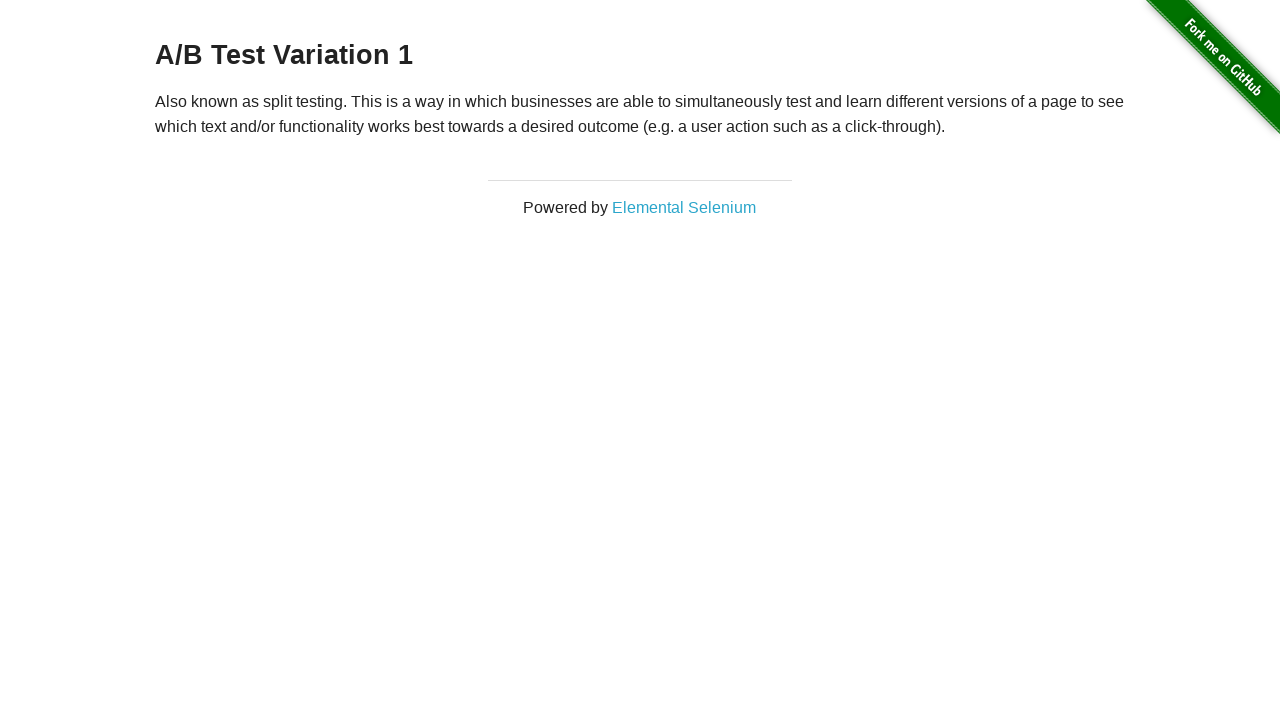

Waited for page to load (domcontentloaded)
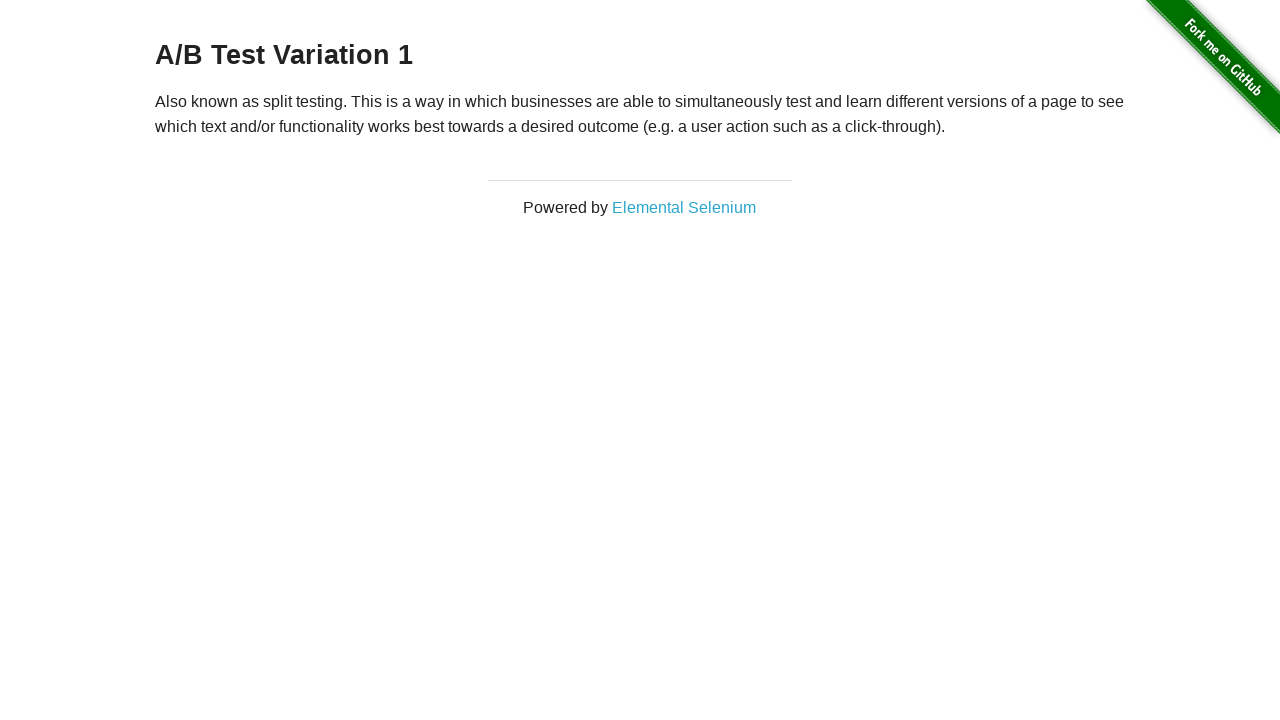

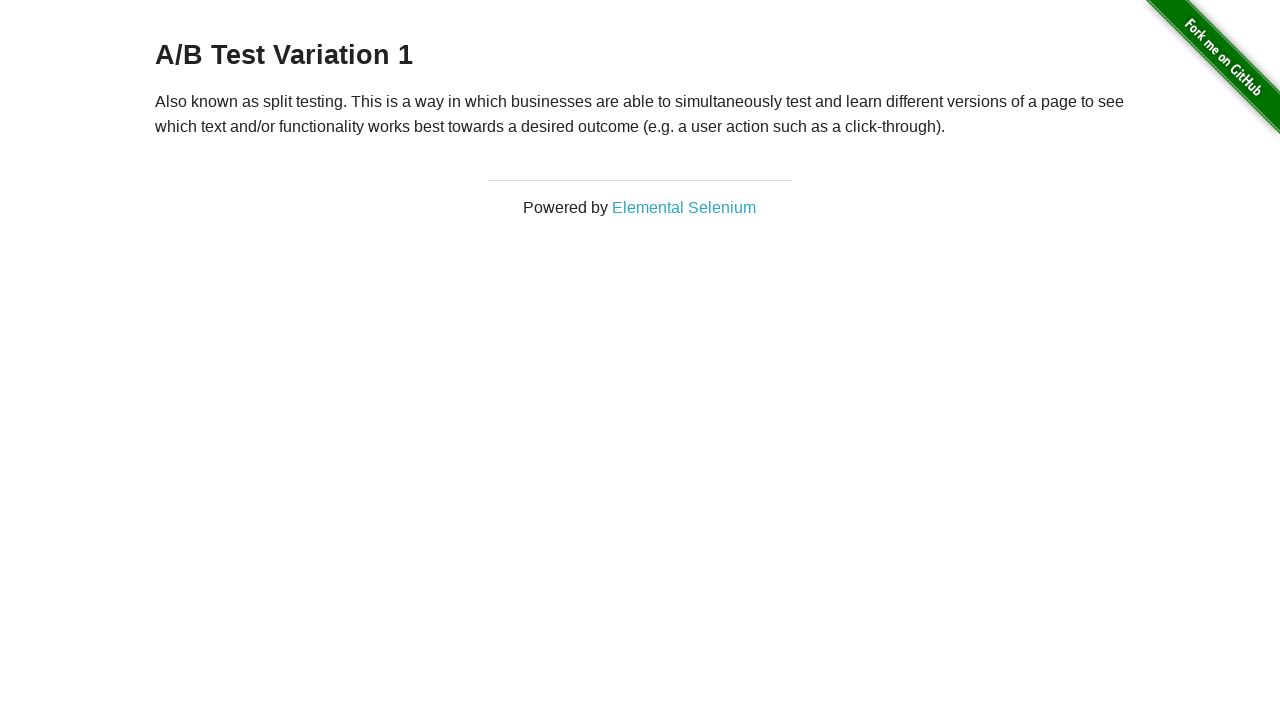